Navigates to Bergen Harbor's arrival list page and clicks the button to expand the full arrival list

Starting URL: https://www.bergenhavn.no/anlopsliste

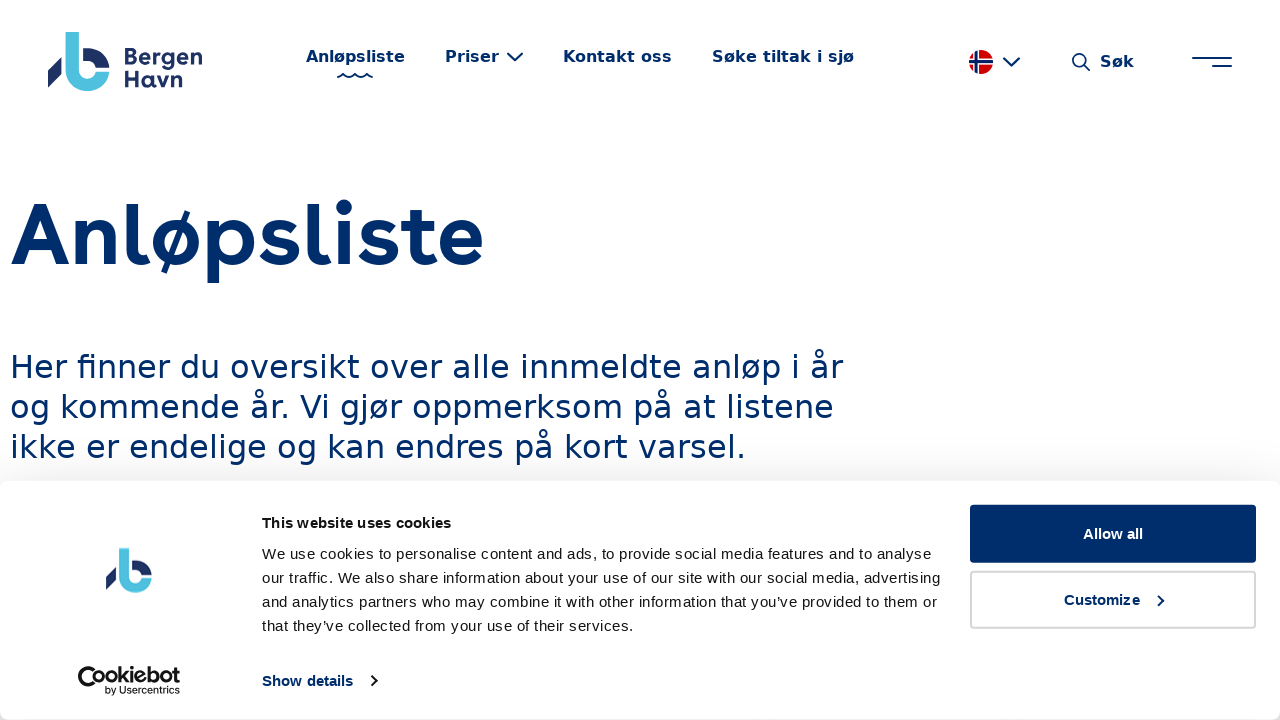

Navigated to Bergen Harbor's arrival list page
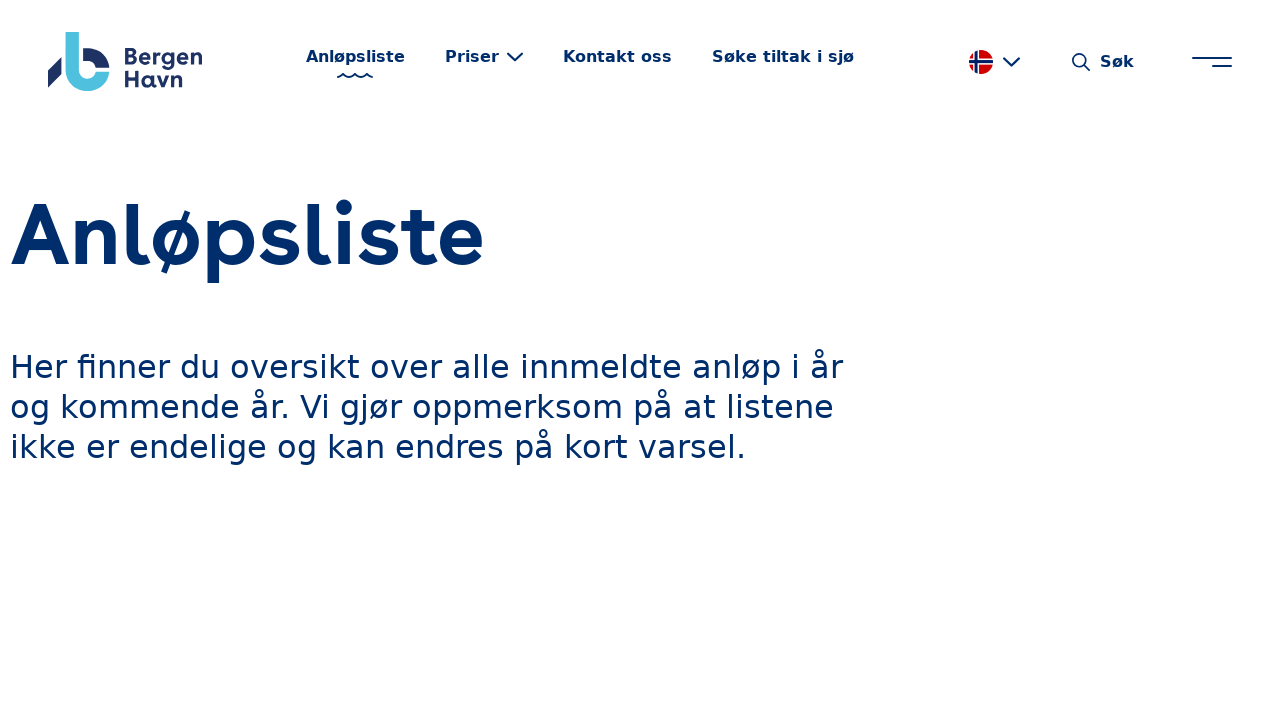

Waited for 'Se full anløpsliste' button to appear
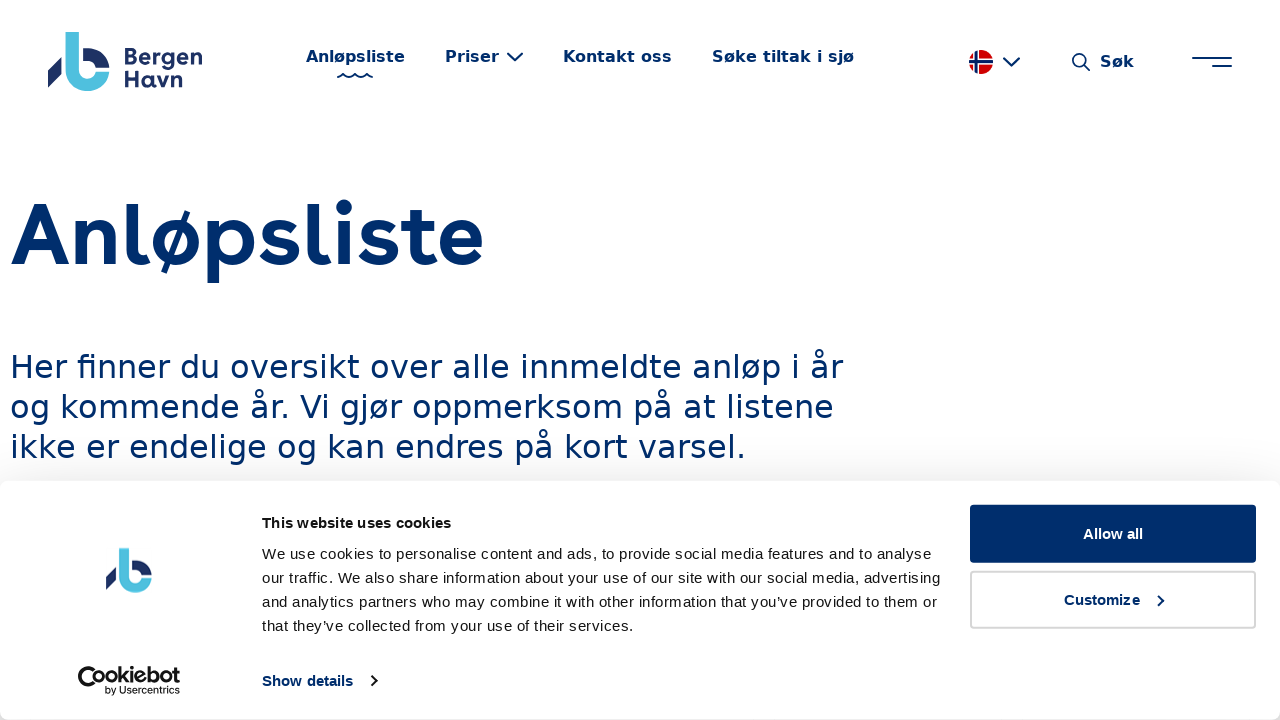

Clicked 'Se full anløpsliste' button to expand full arrival list at (640, 361) on button:has-text('Se full anløpsliste')
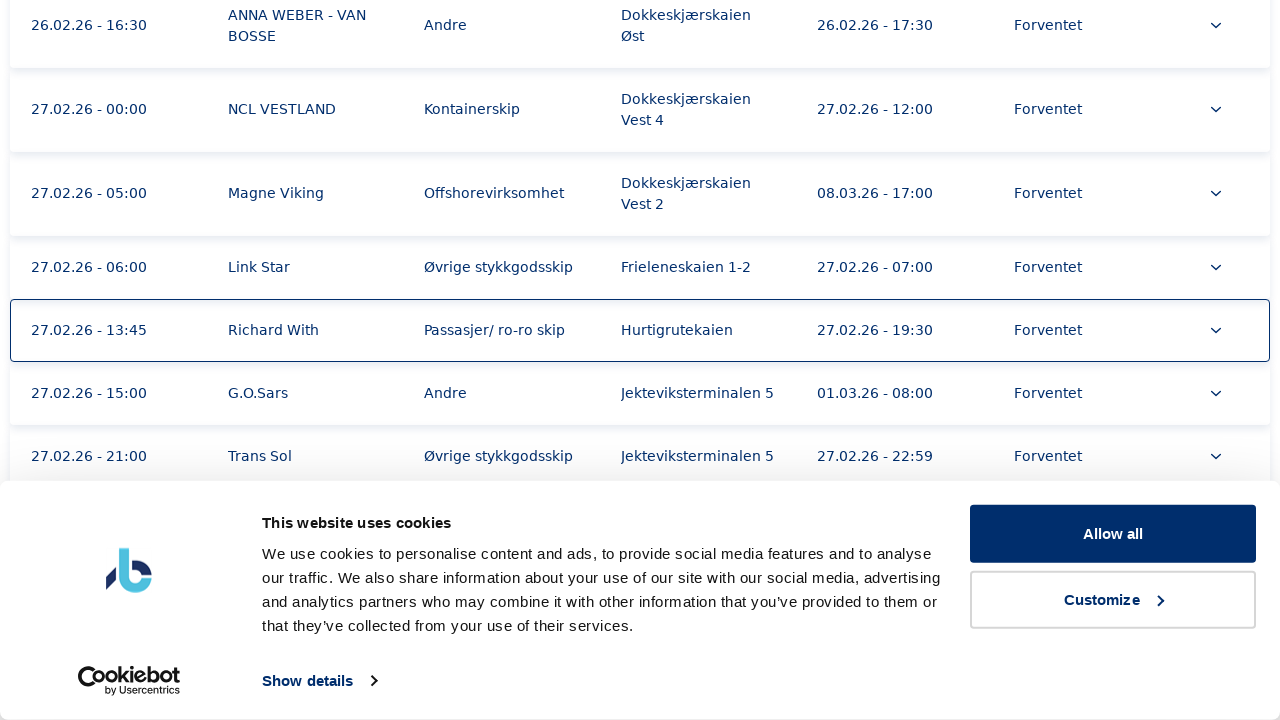

Arrival list rows loaded successfully
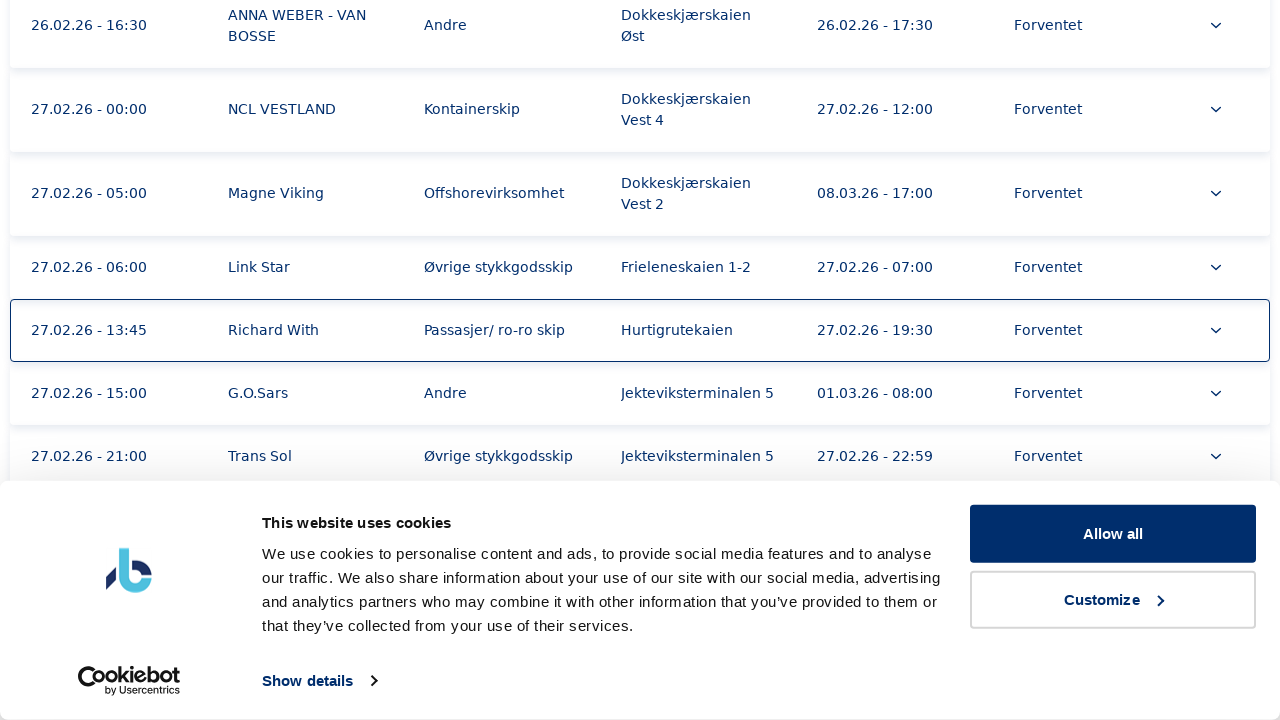

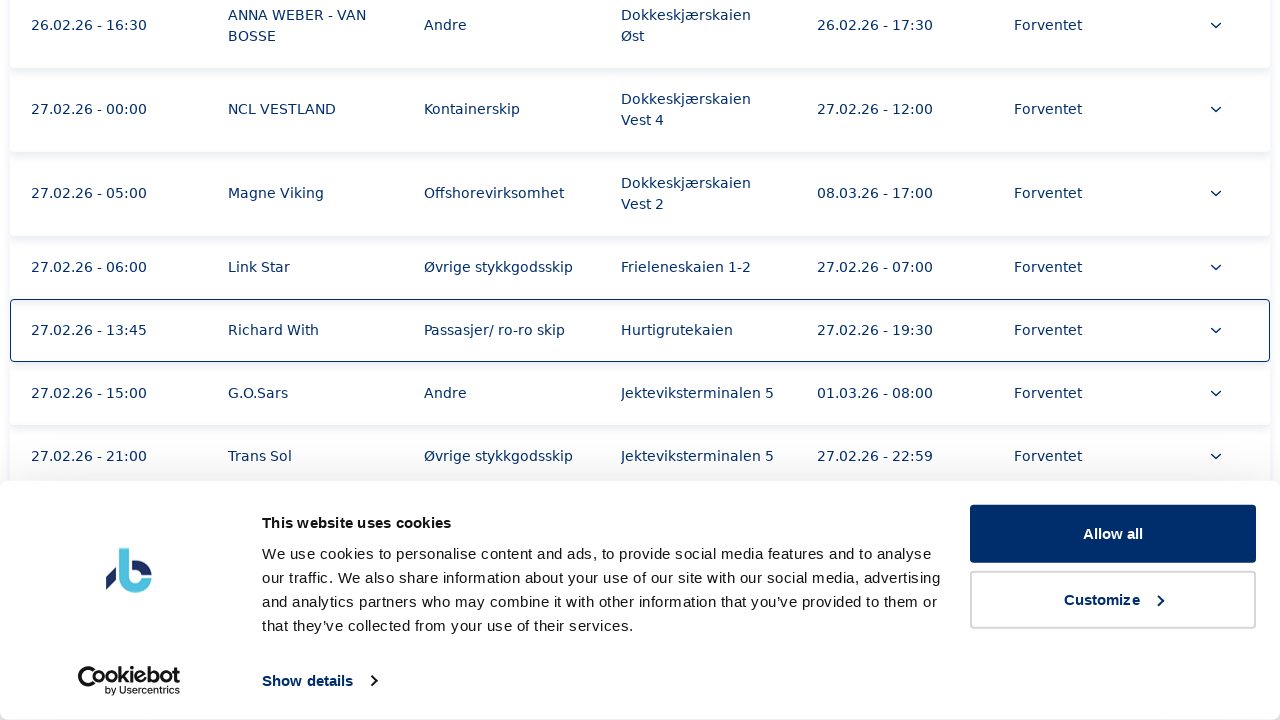